Tests drag and drop by offset action from draggable element to target position

Starting URL: https://crossbrowsertesting.github.io/drag-and-drop

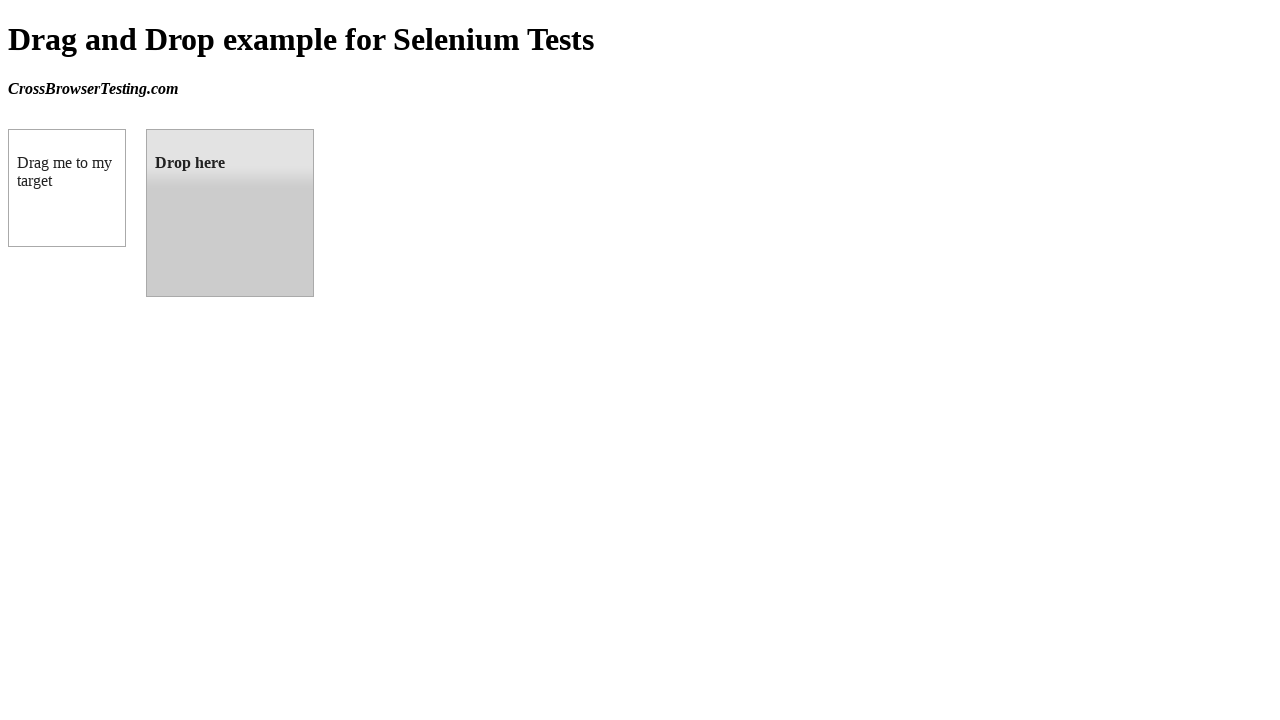

Waited for draggable element to load
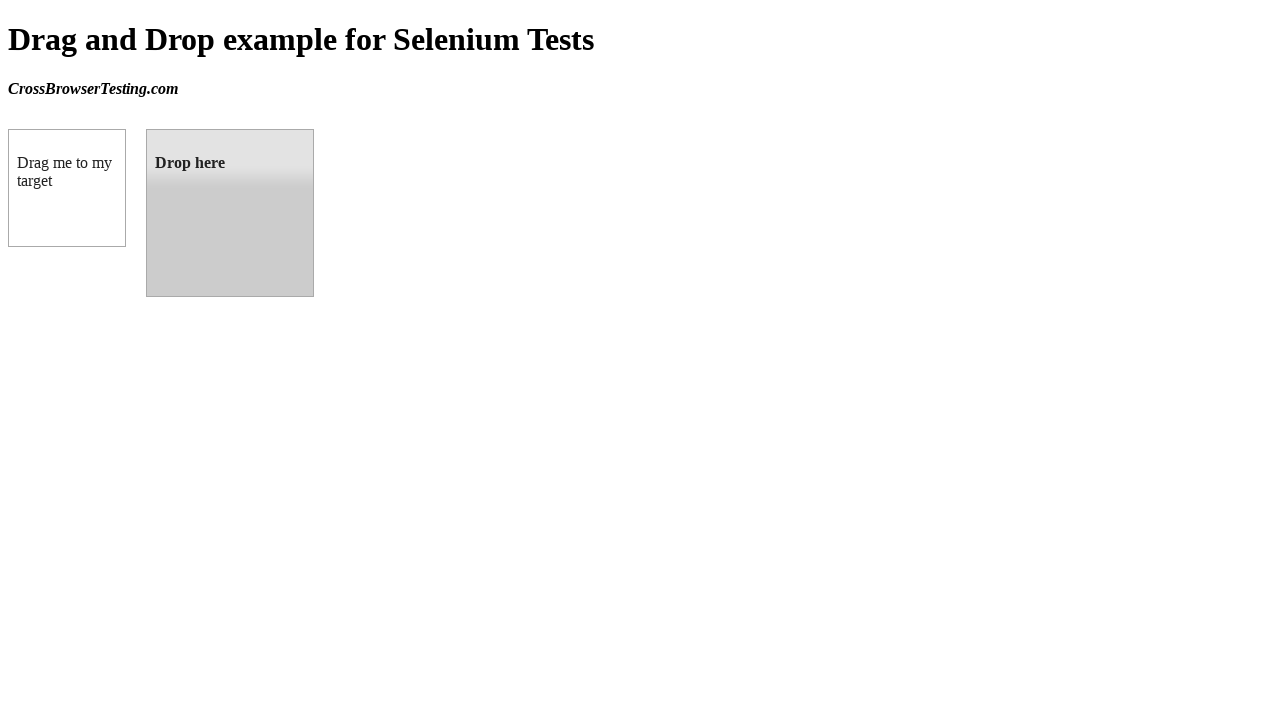

Waited for droppable element to load
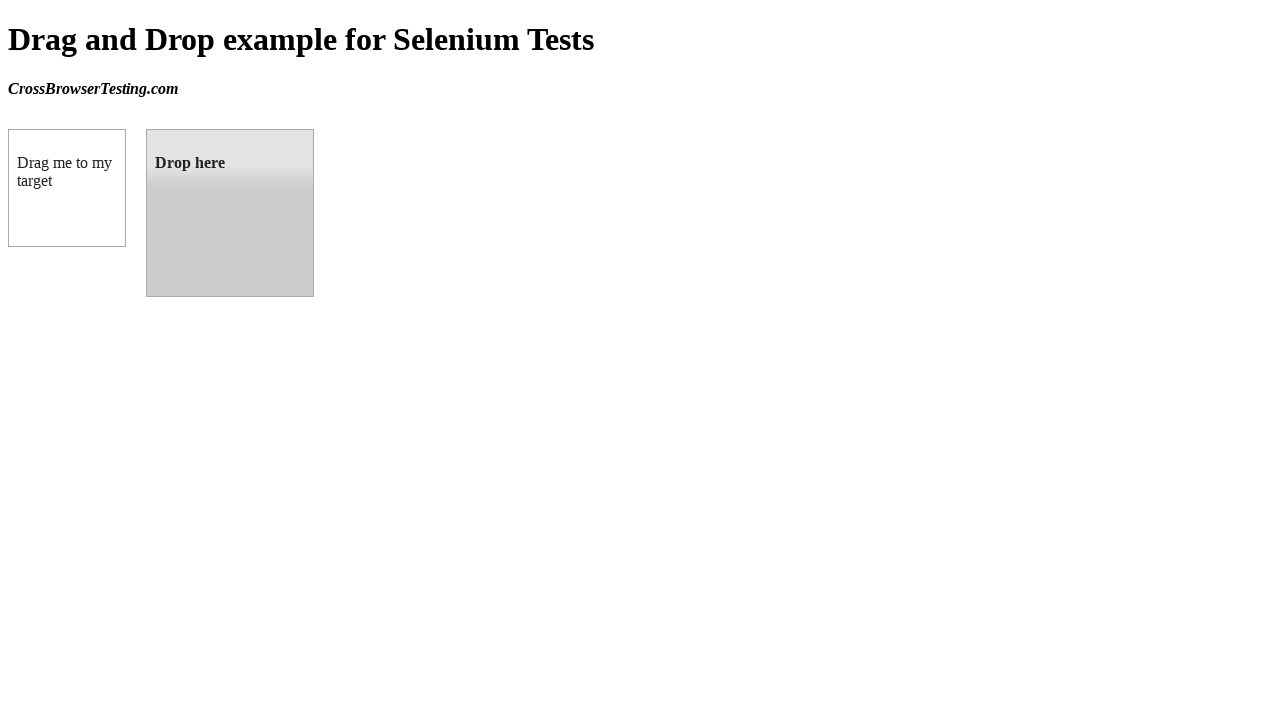

Located draggable element
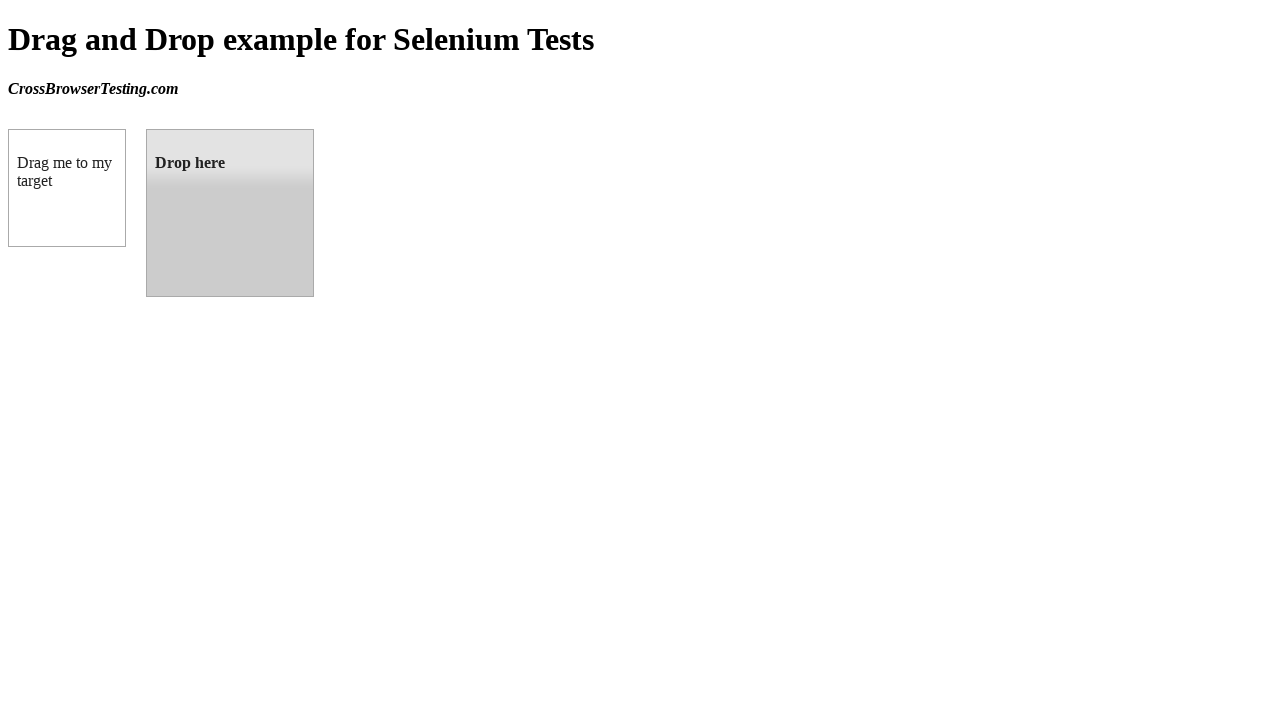

Located droppable element
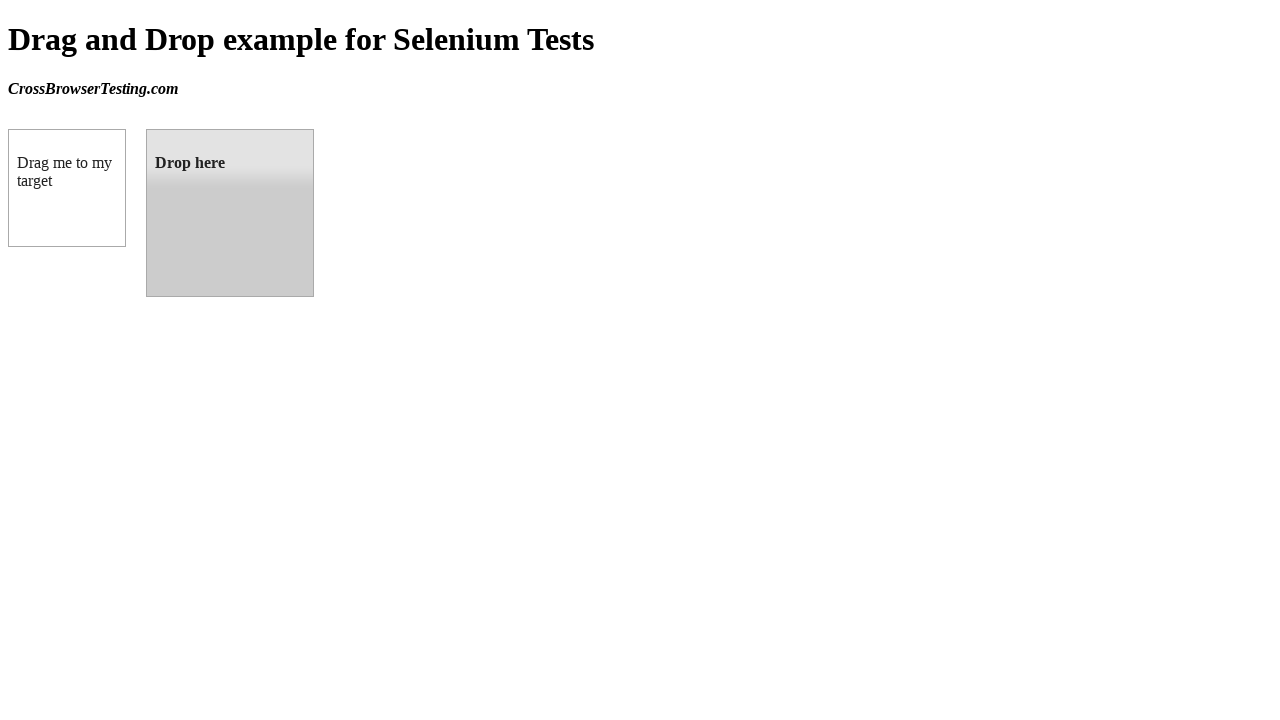

Retrieved bounding box of target element
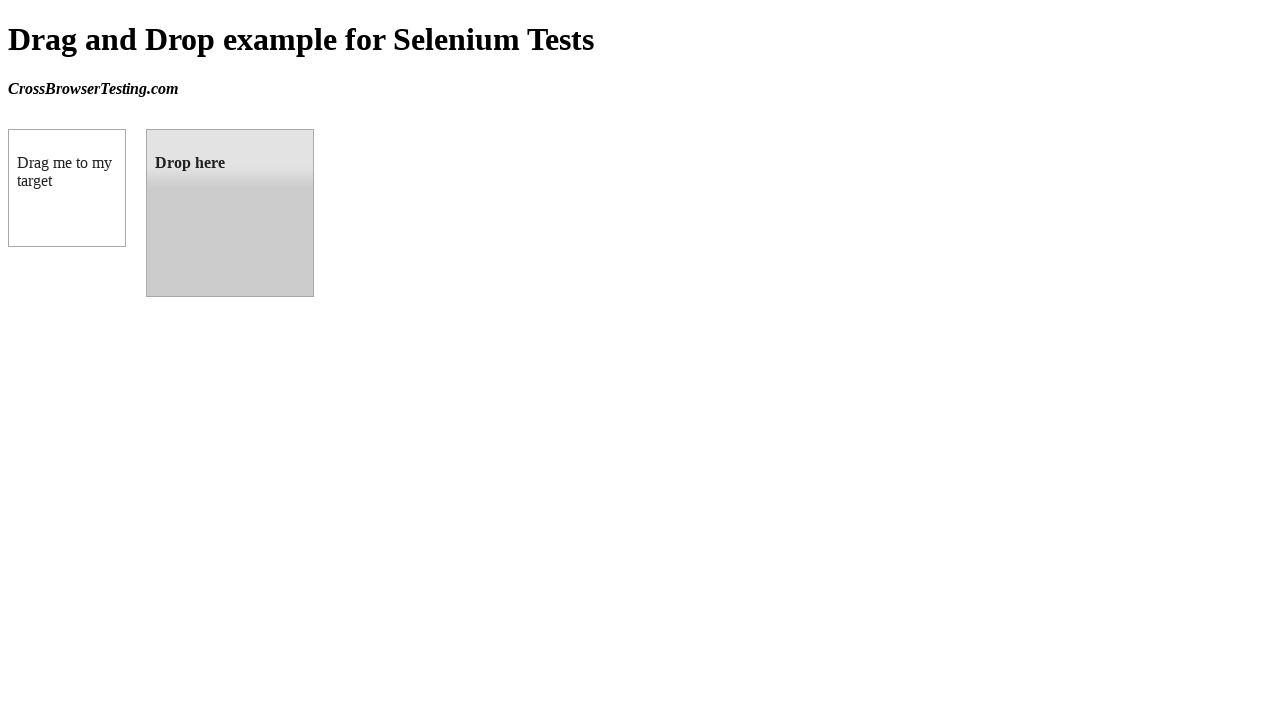

Calculated center coordinates of target element
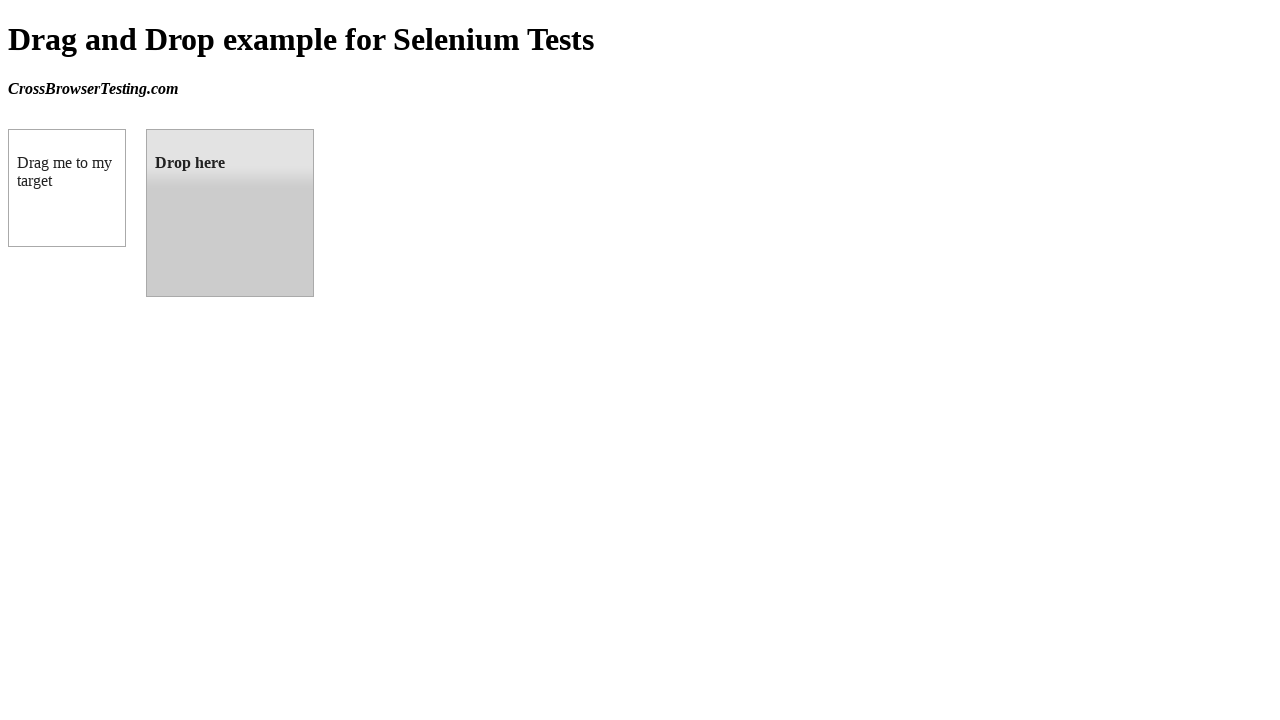

Retrieved bounding box of source element
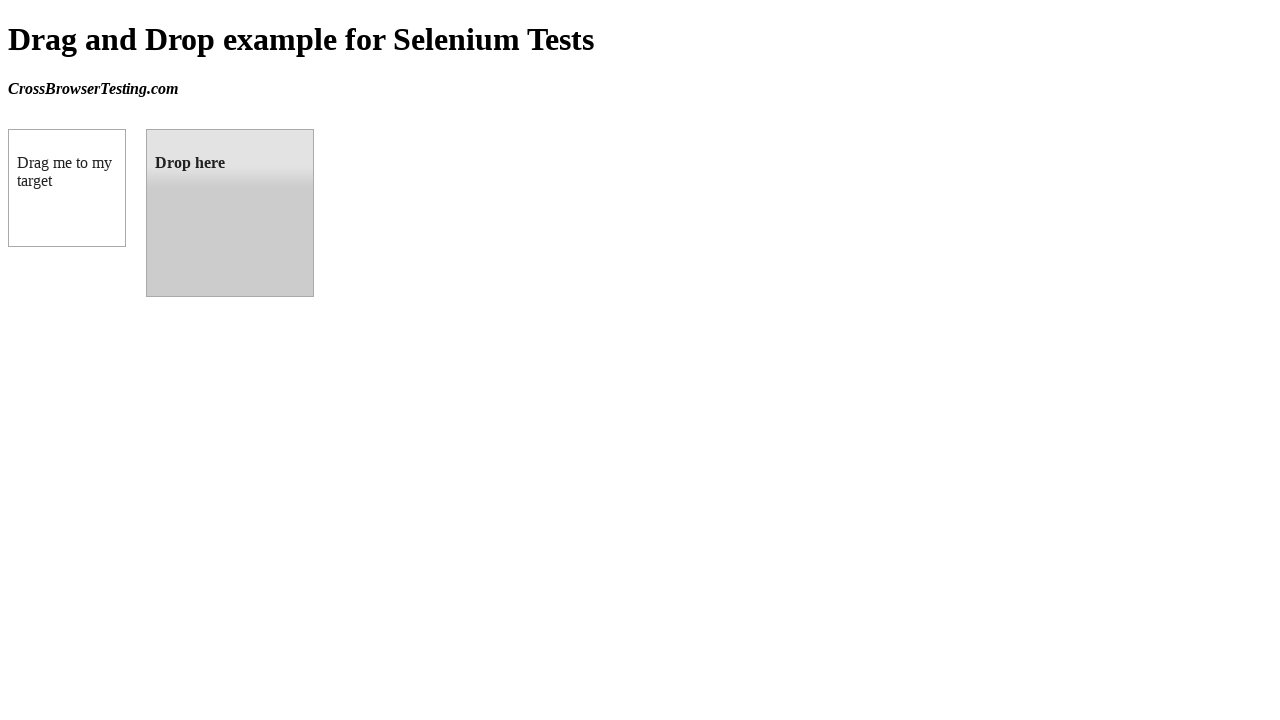

Calculated center coordinates of source element
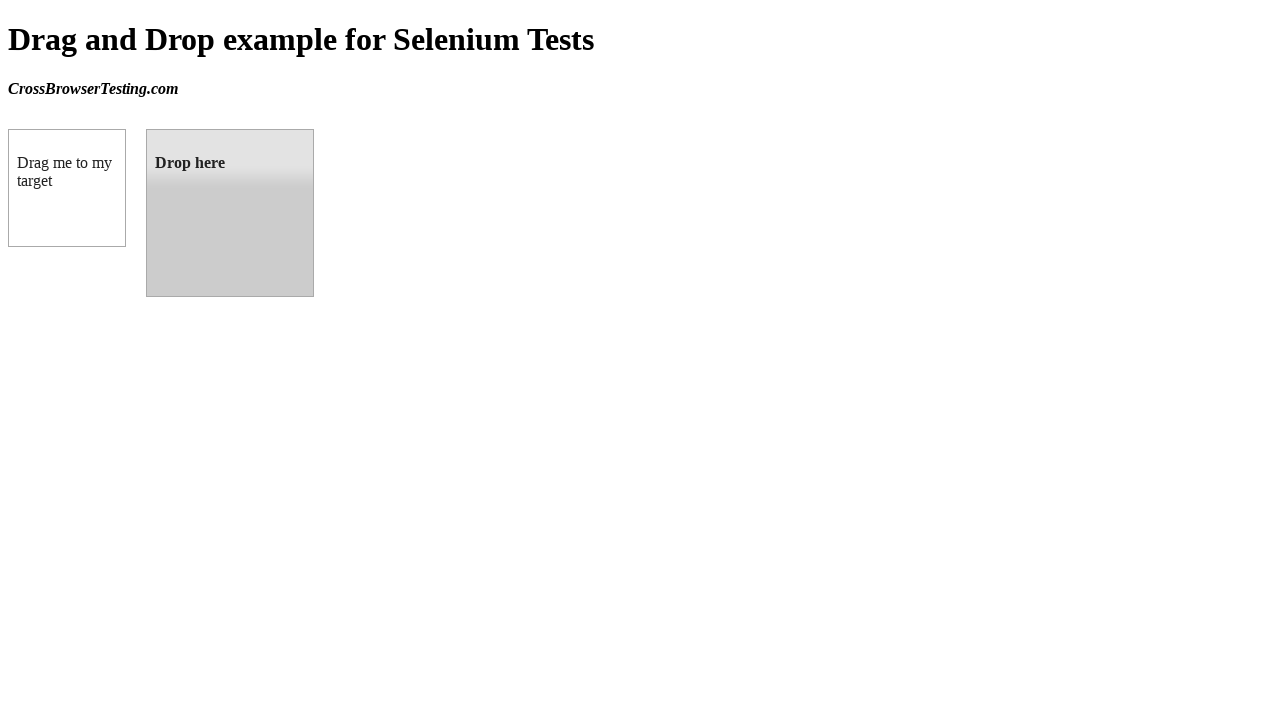

Moved mouse to source element center at (67, 188)
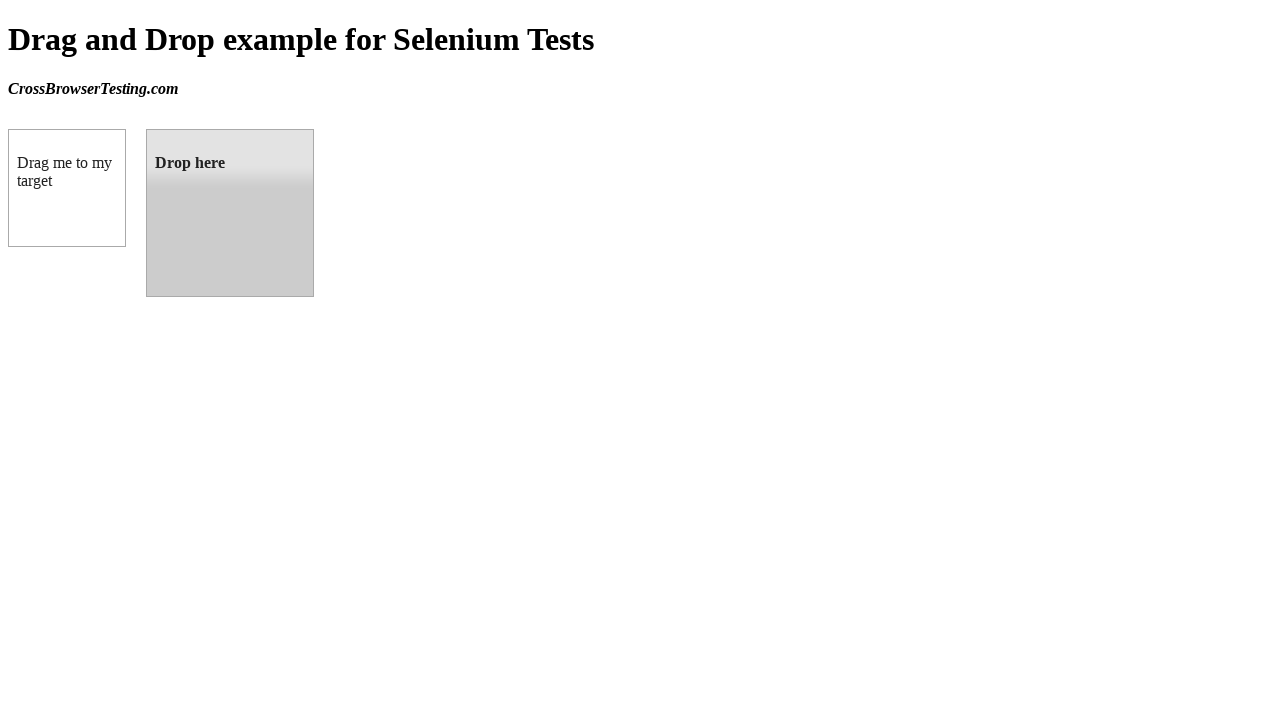

Pressed mouse button down on source element at (67, 188)
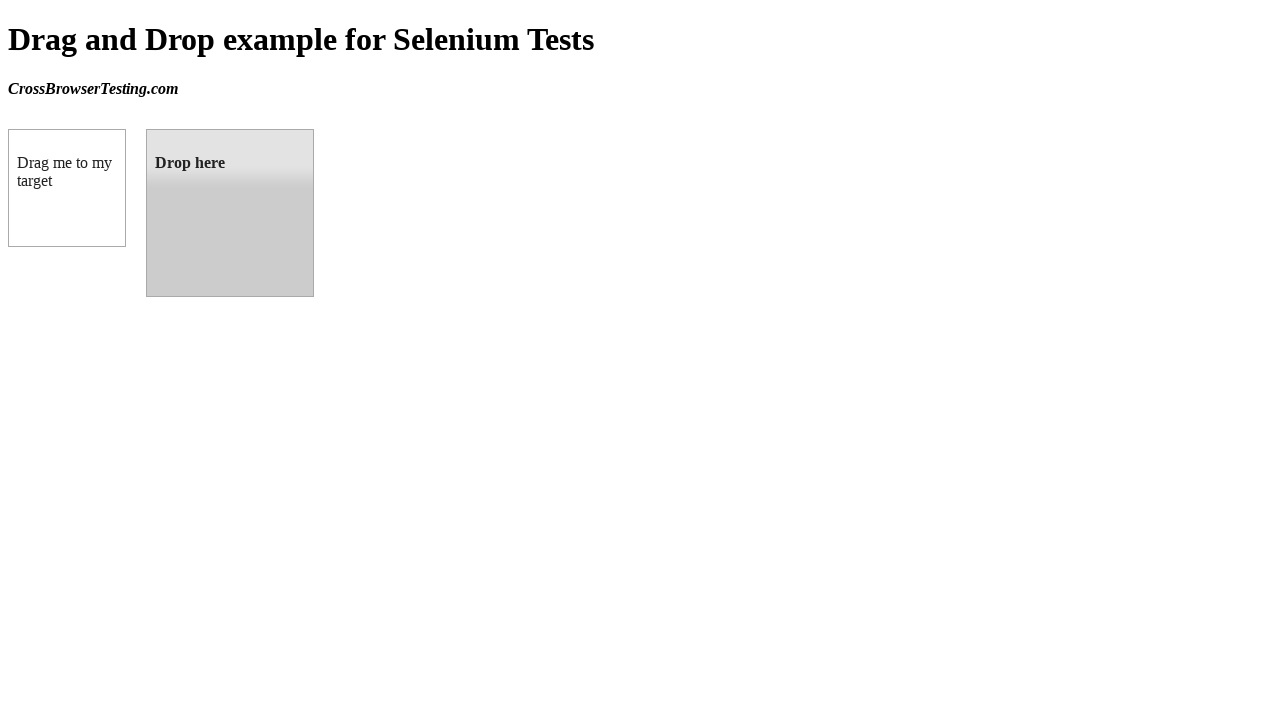

Dragged mouse to target element center at (230, 213)
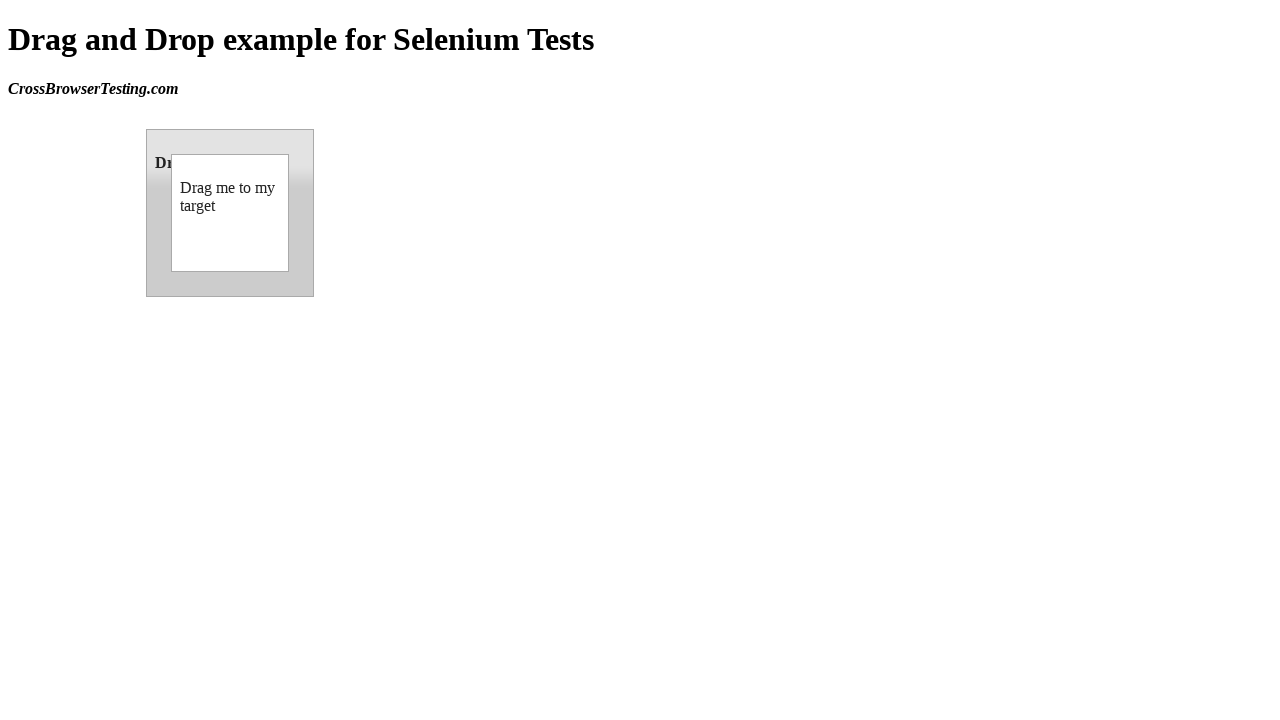

Released mouse button on target element - drag and drop completed at (230, 213)
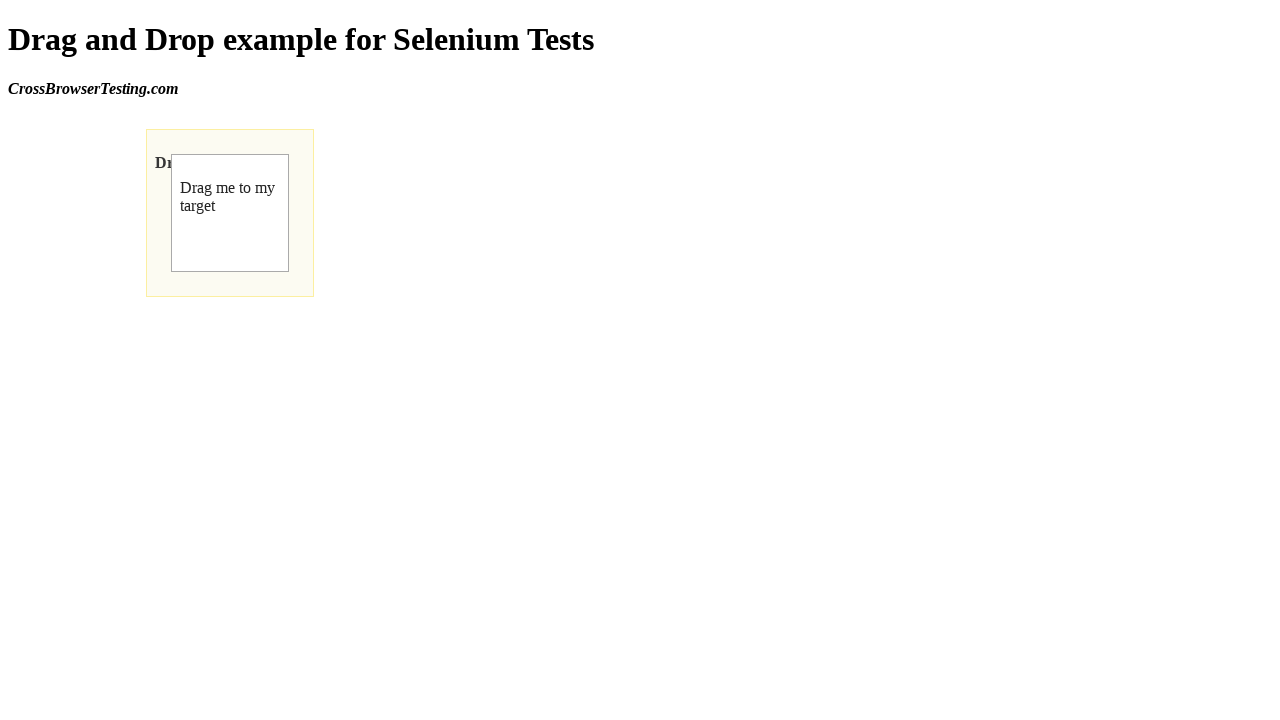

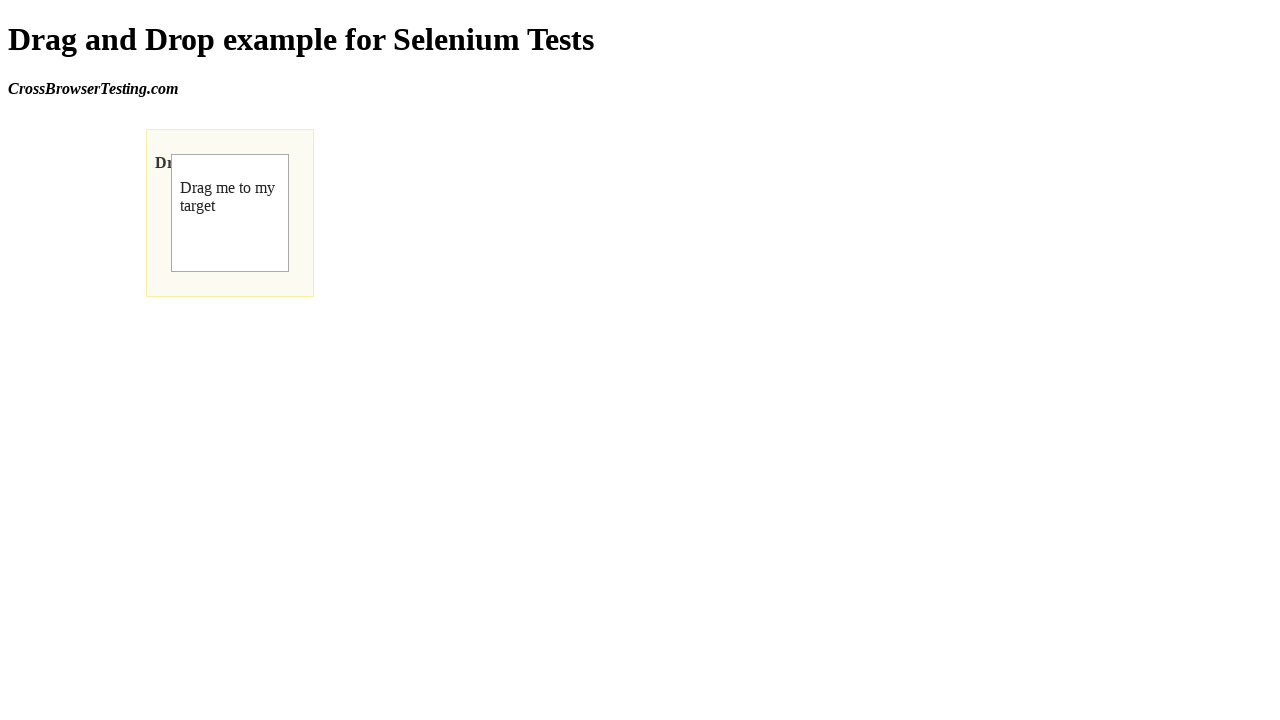